Tests opening multiple browser windows/tabs by clicking on the Multiple Windows link and then repeatedly clicking to open new windows until 5 windows are open

Starting URL: http://the-internet.herokuapp.com/

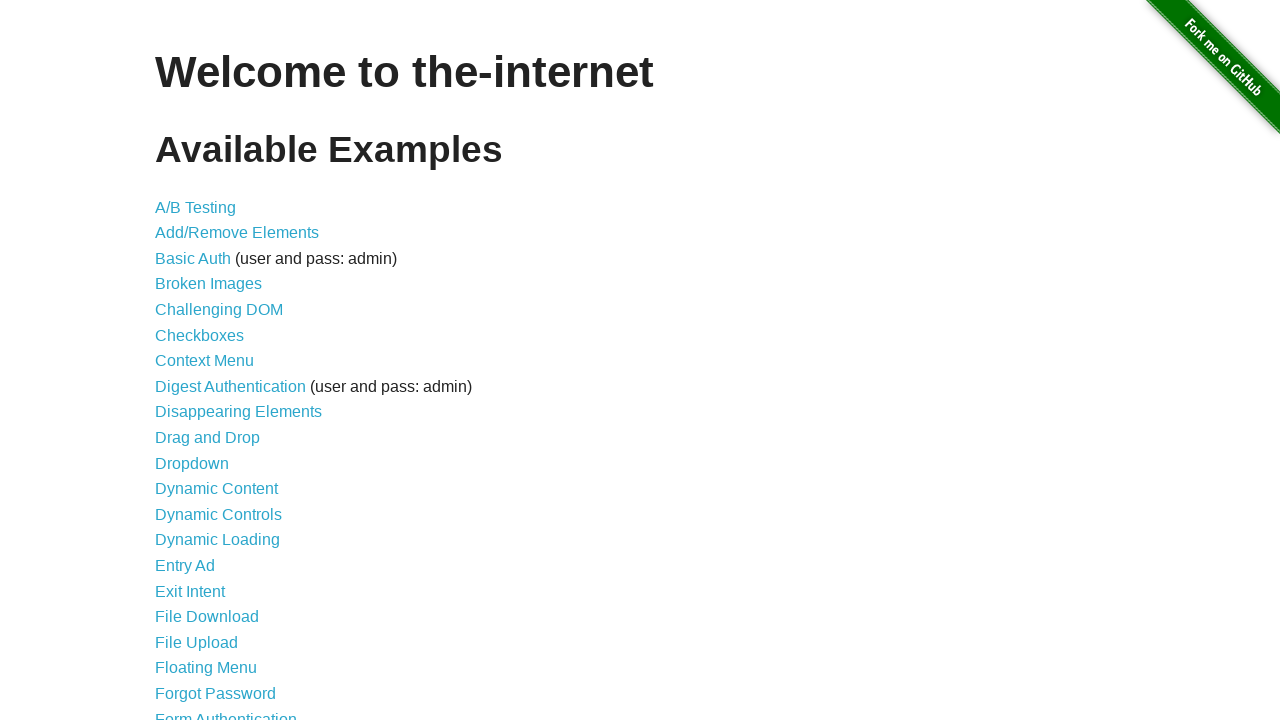

Clicked on the Multiple Windows link at (218, 369) on xpath=//*[contains(text(), 'Windows')]
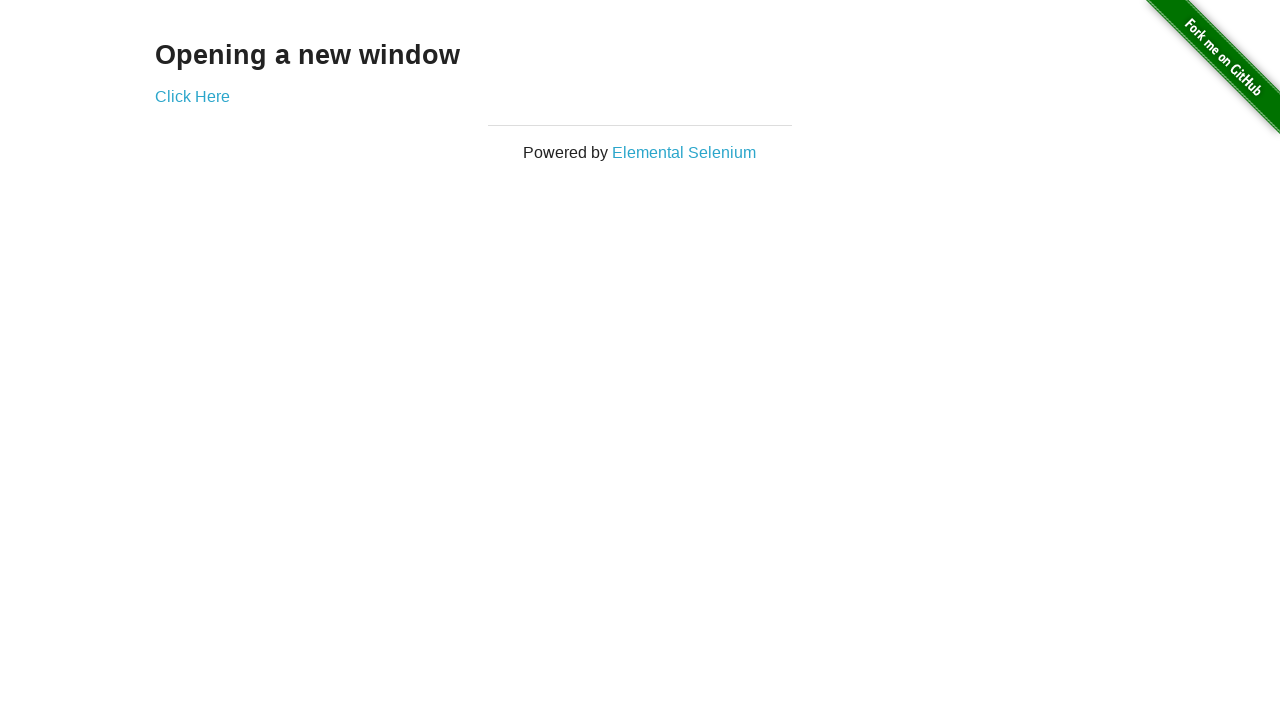

Waited for Click link to be available
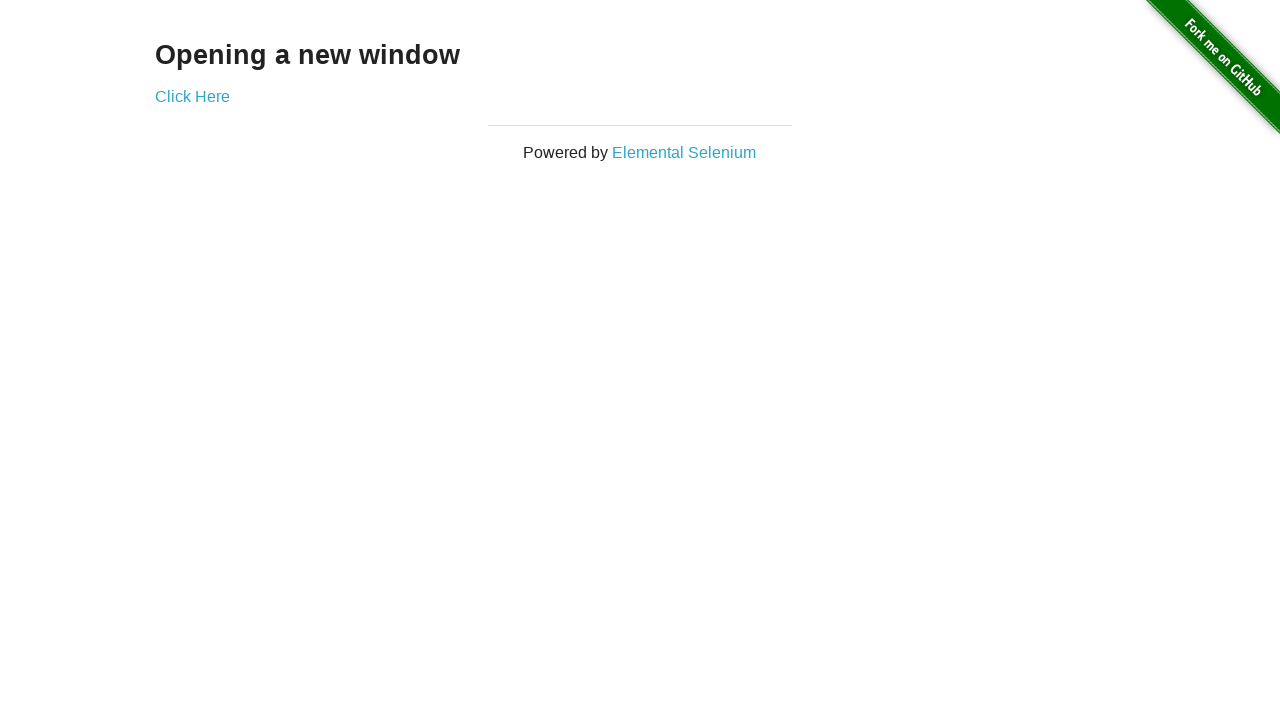

Clicked to open new window 1 (window opened) at (192, 96) on xpath=//a[contains(text(), 'Click')]
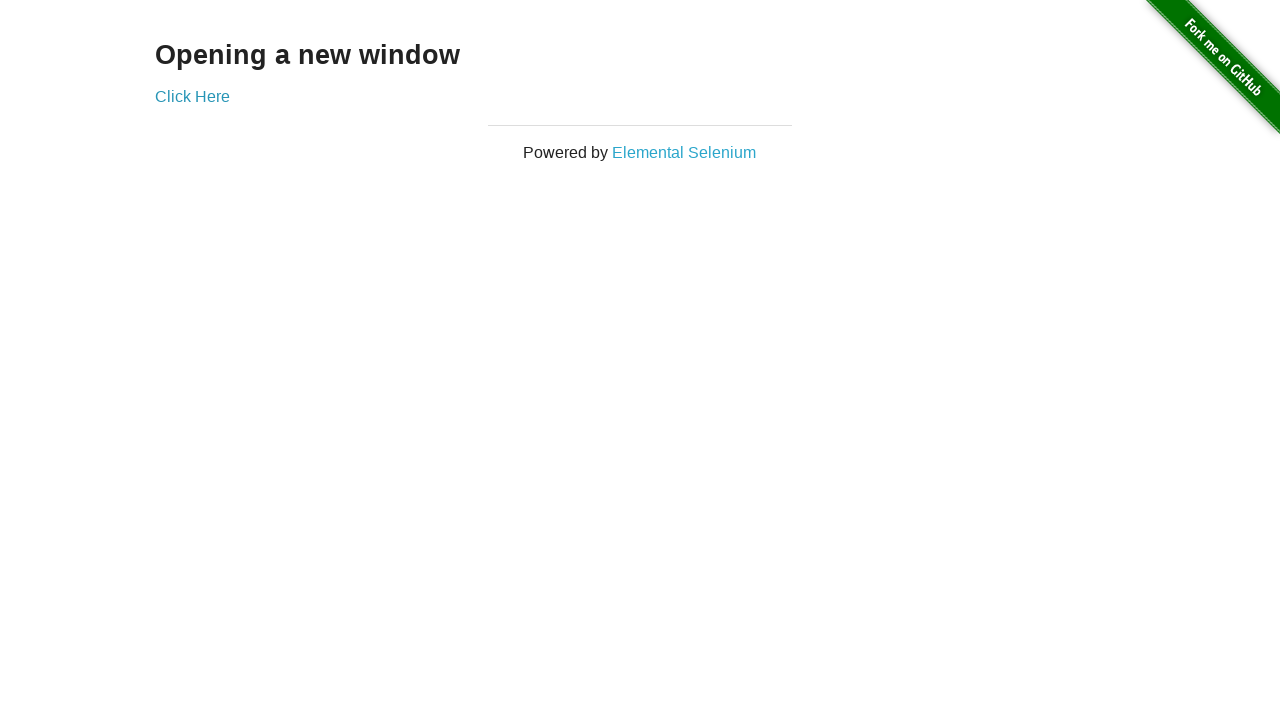

New window 1 finished loading
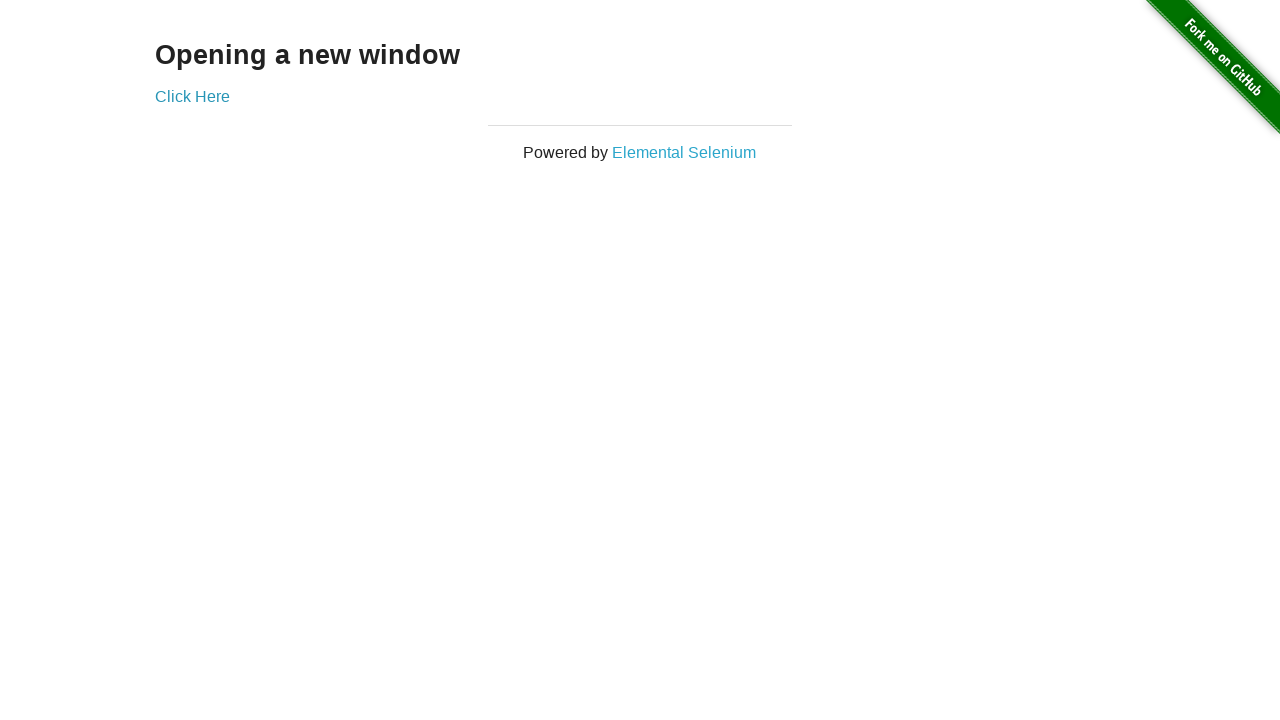

Clicked to open new window 2 (window opened) at (192, 96) on xpath=//a[contains(text(), 'Click')]
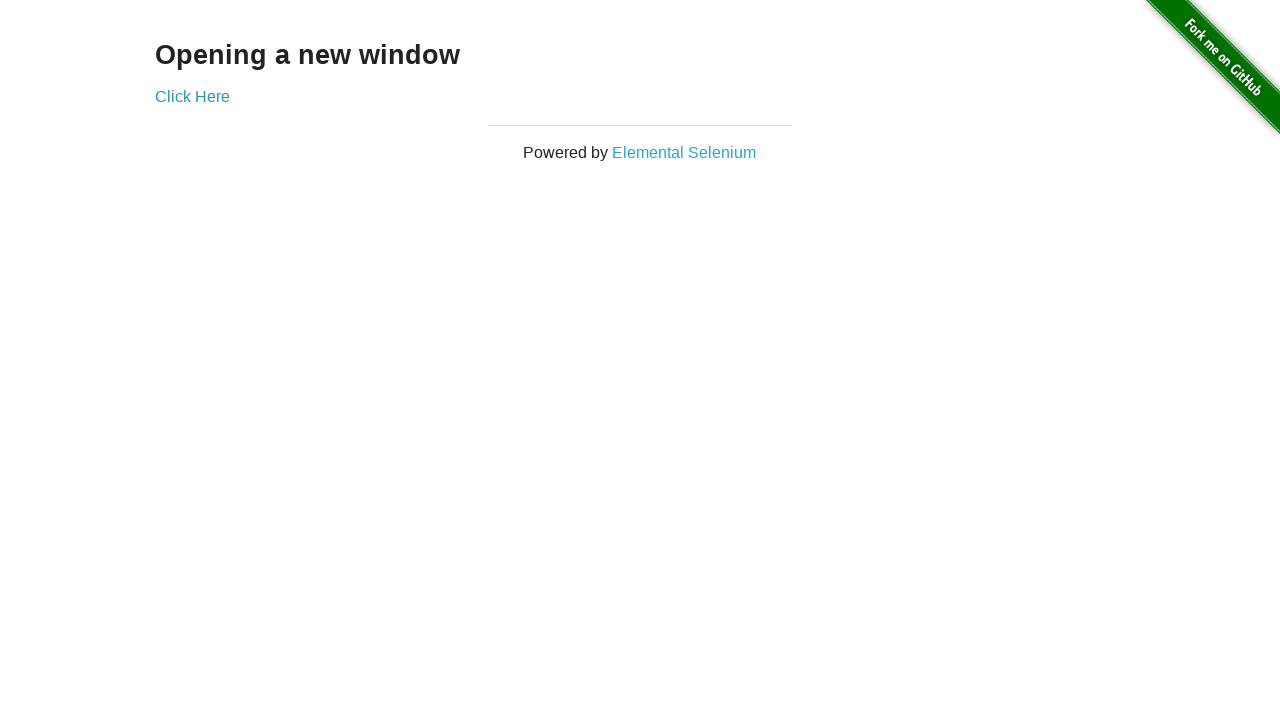

New window 2 finished loading
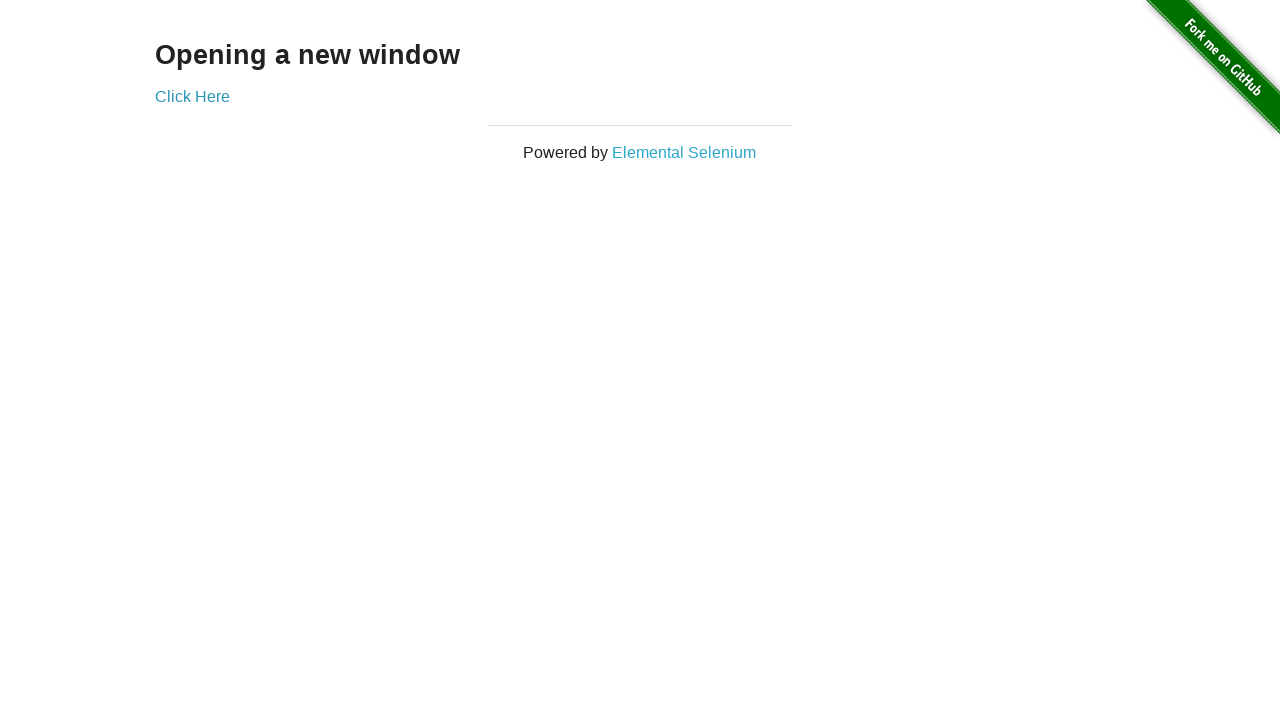

Clicked to open new window 3 (window opened) at (192, 96) on xpath=//a[contains(text(), 'Click')]
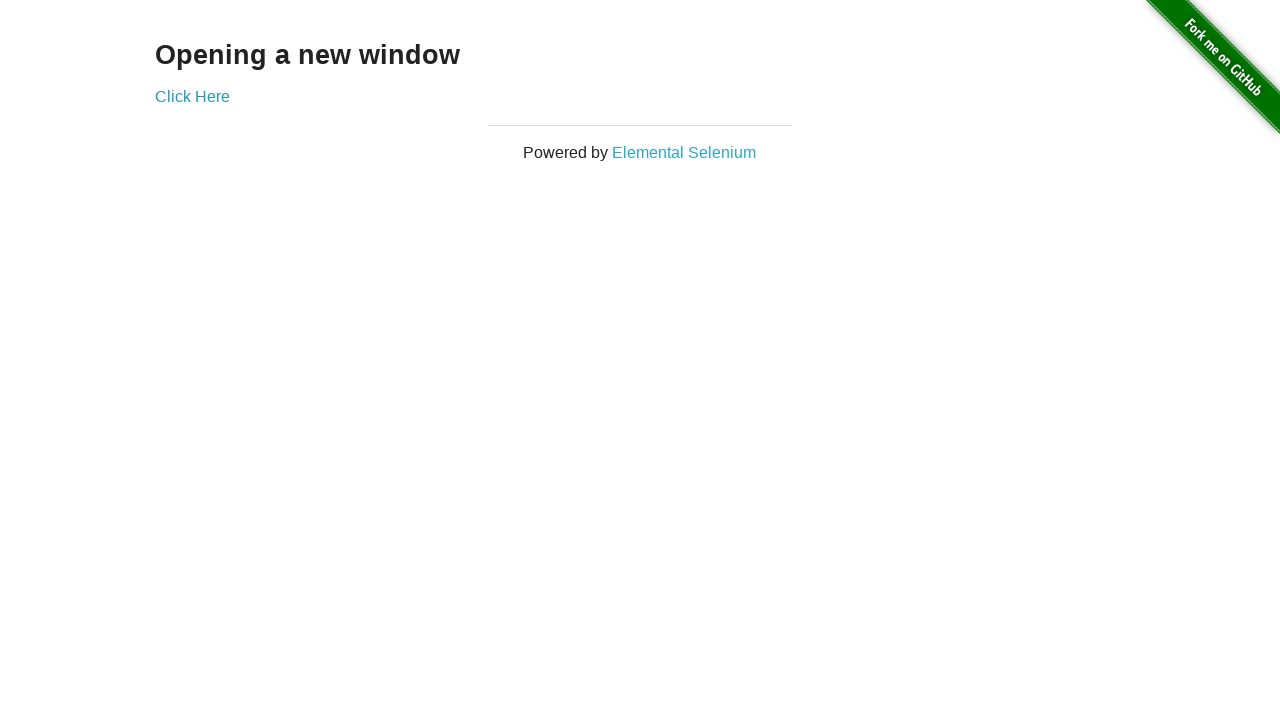

New window 3 finished loading
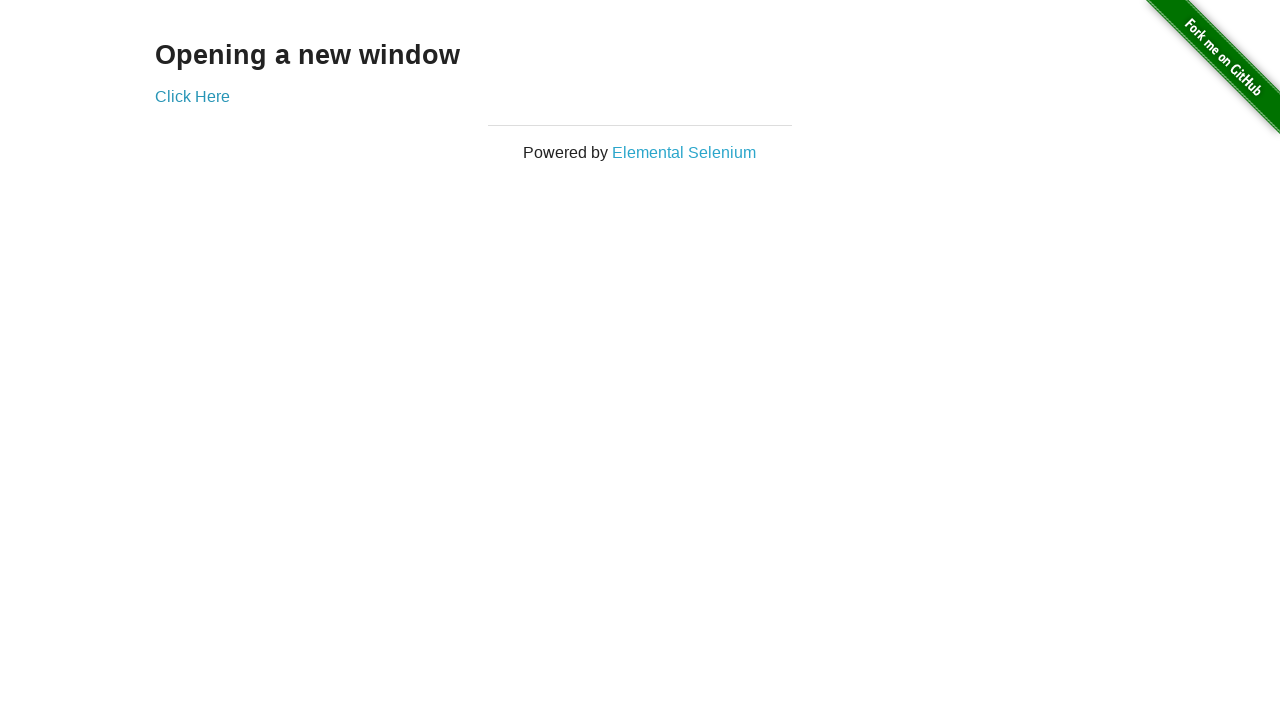

Clicked to open new window 4 (window opened) at (192, 96) on xpath=//a[contains(text(), 'Click')]
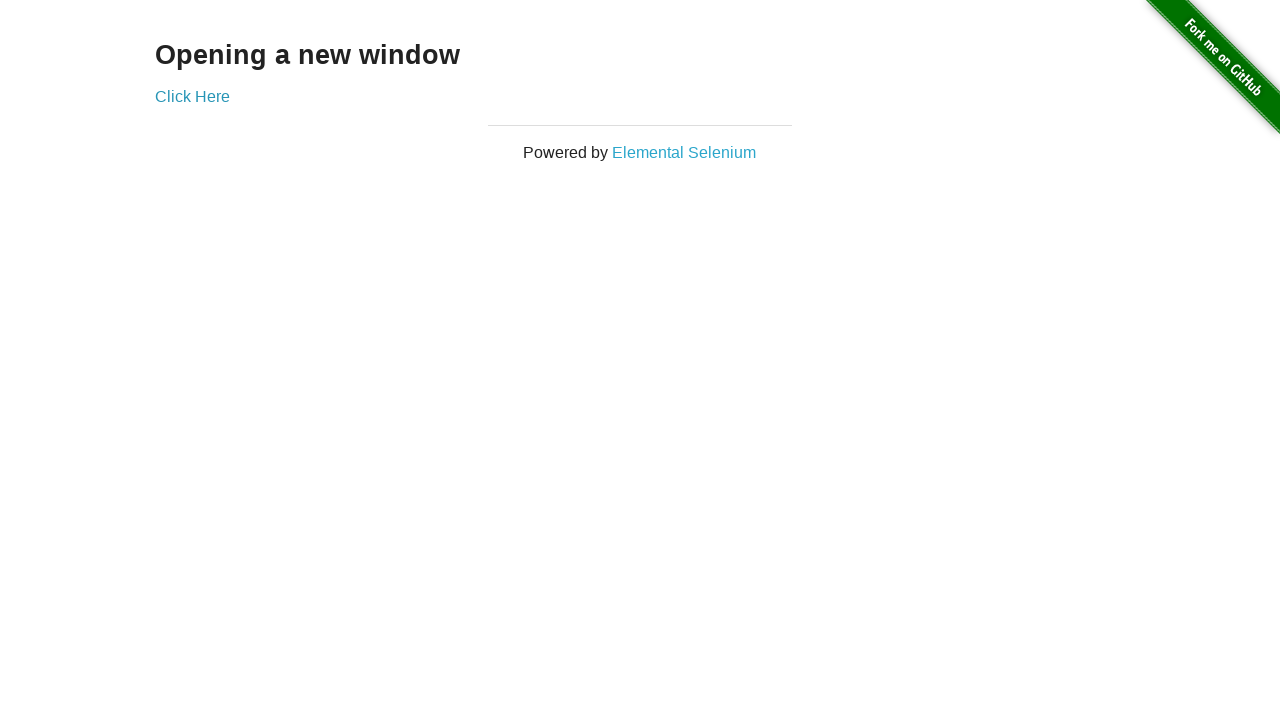

New window 4 finished loading
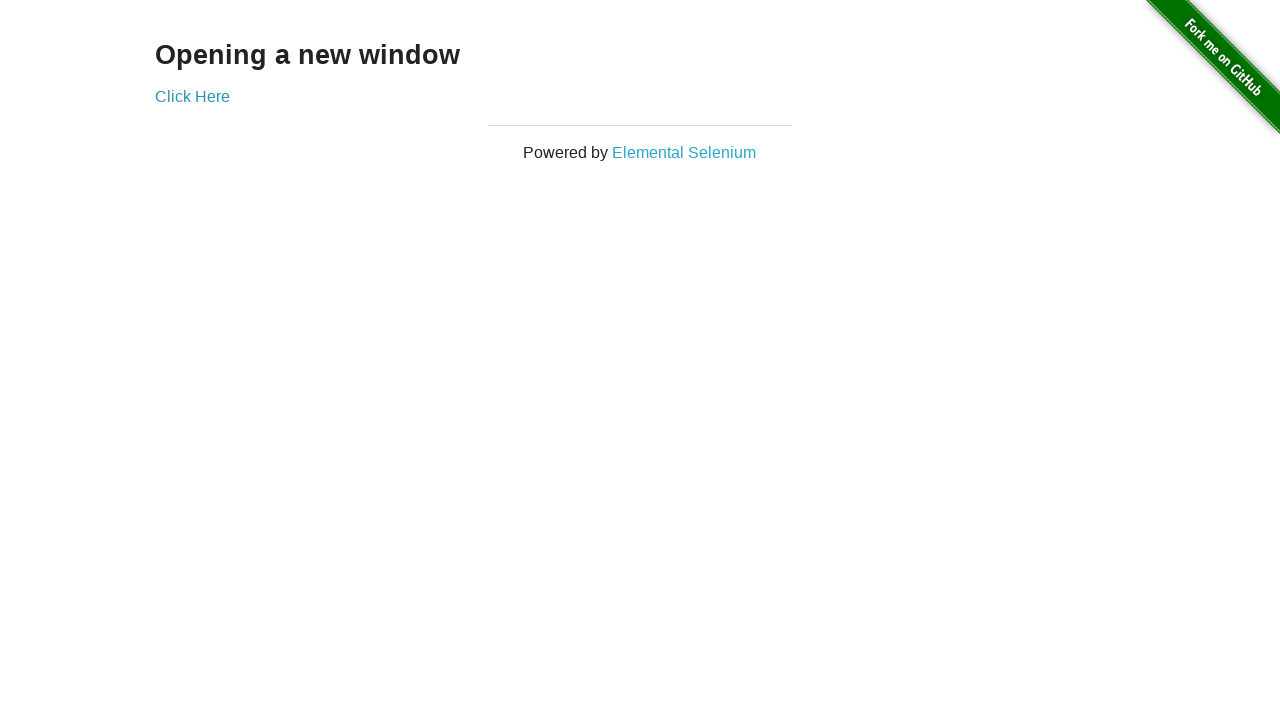

Verified that 5 browser windows/tabs are open
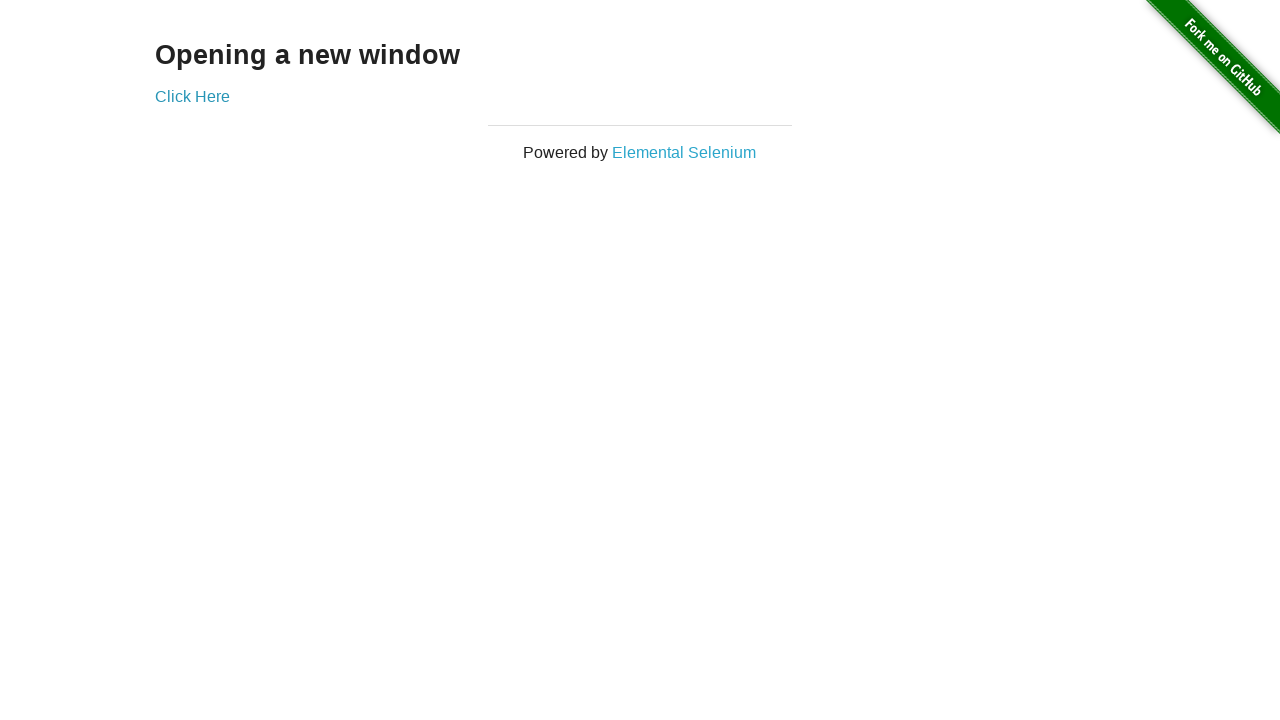

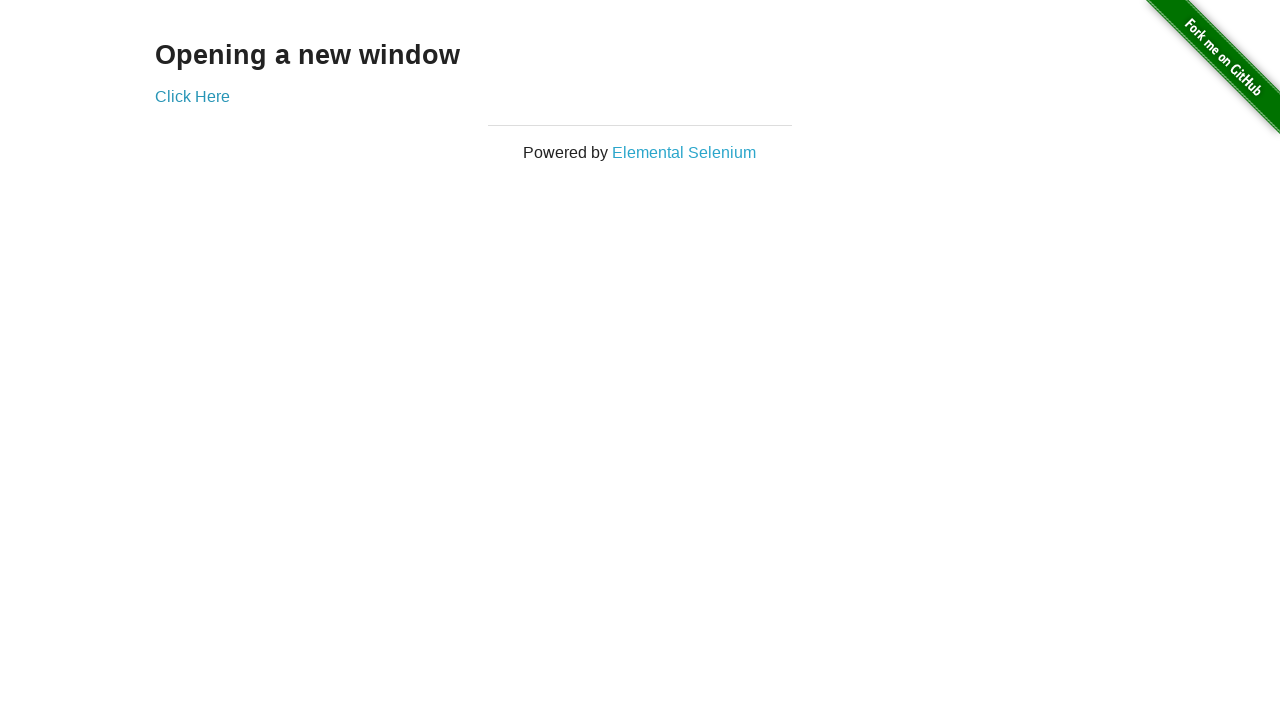